Hovers over the second profile picture and verifies "name: user2" text appears

Starting URL: https://the-internet.herokuapp.com/hovers

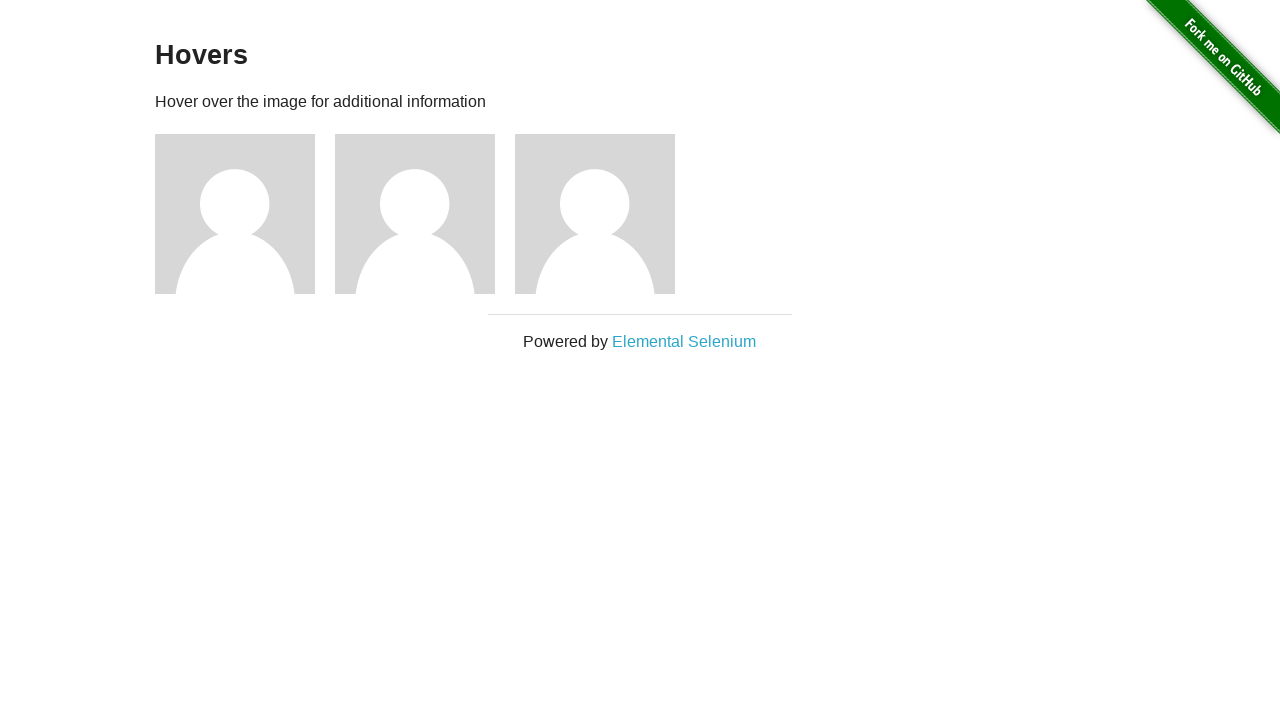

Hovered over the second profile picture at (425, 214) on .figure >> nth=1
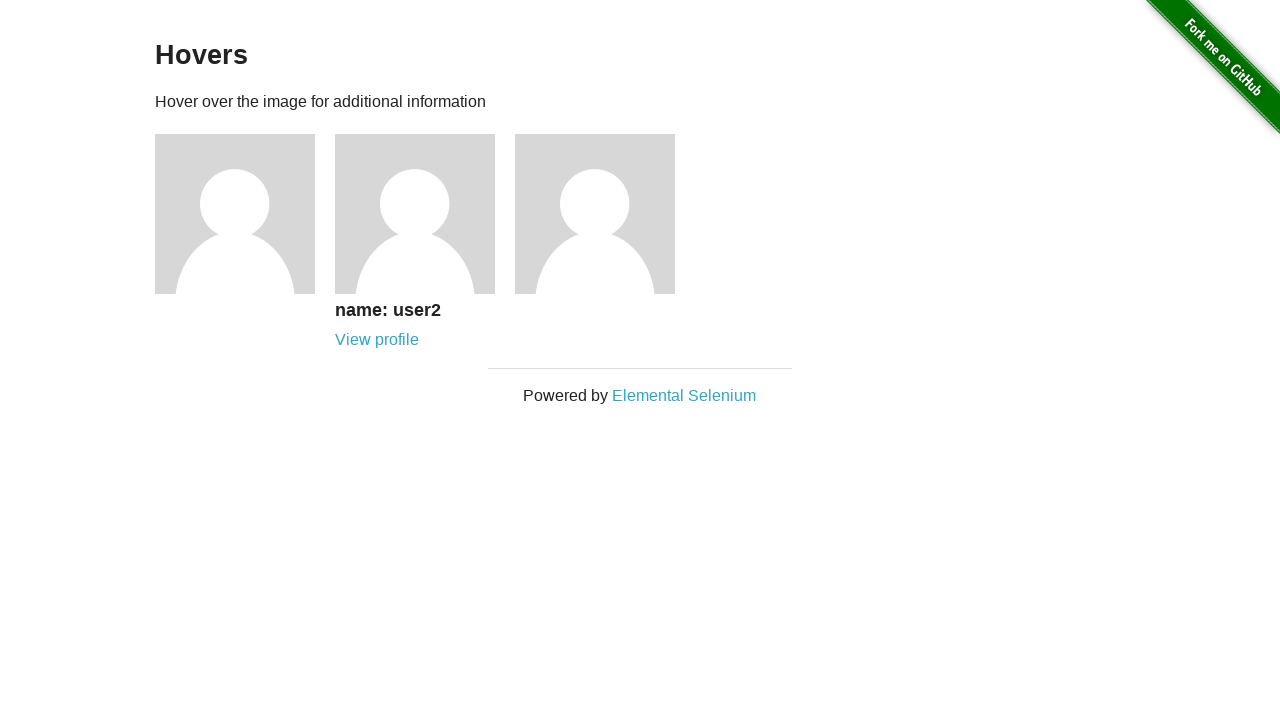

Verified 'name: user2' text appears when hovering over second profile picture
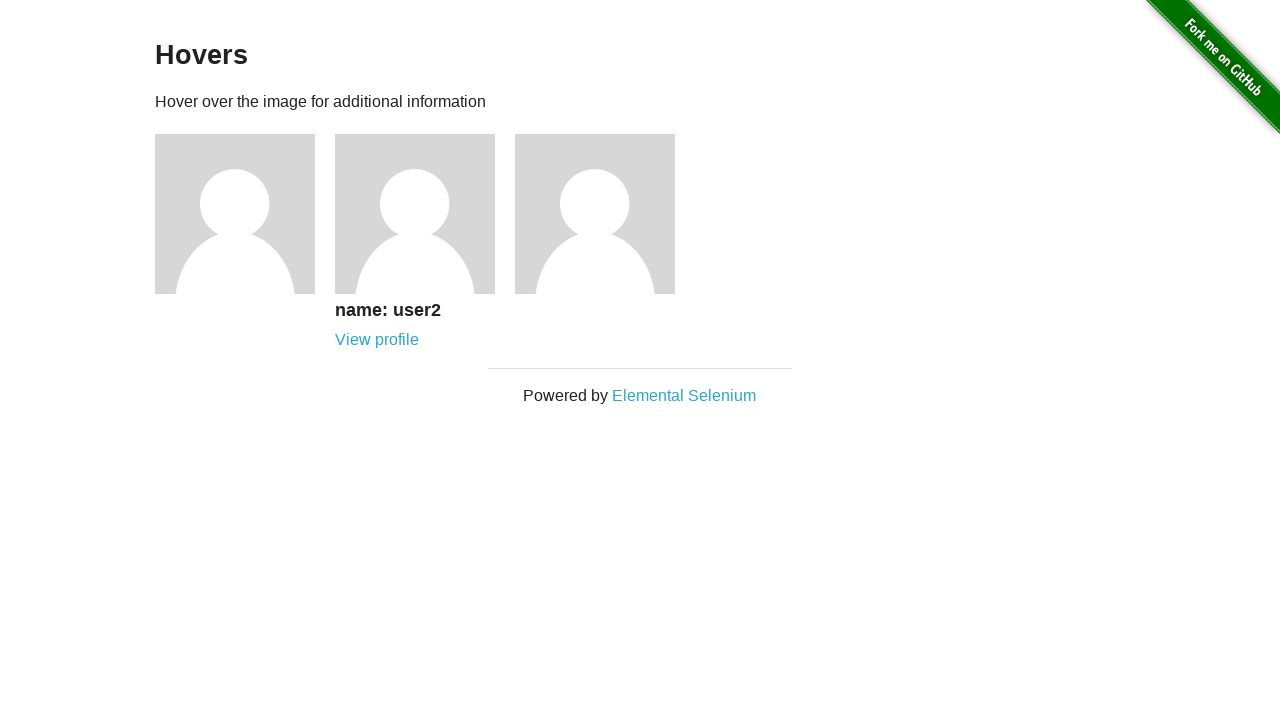

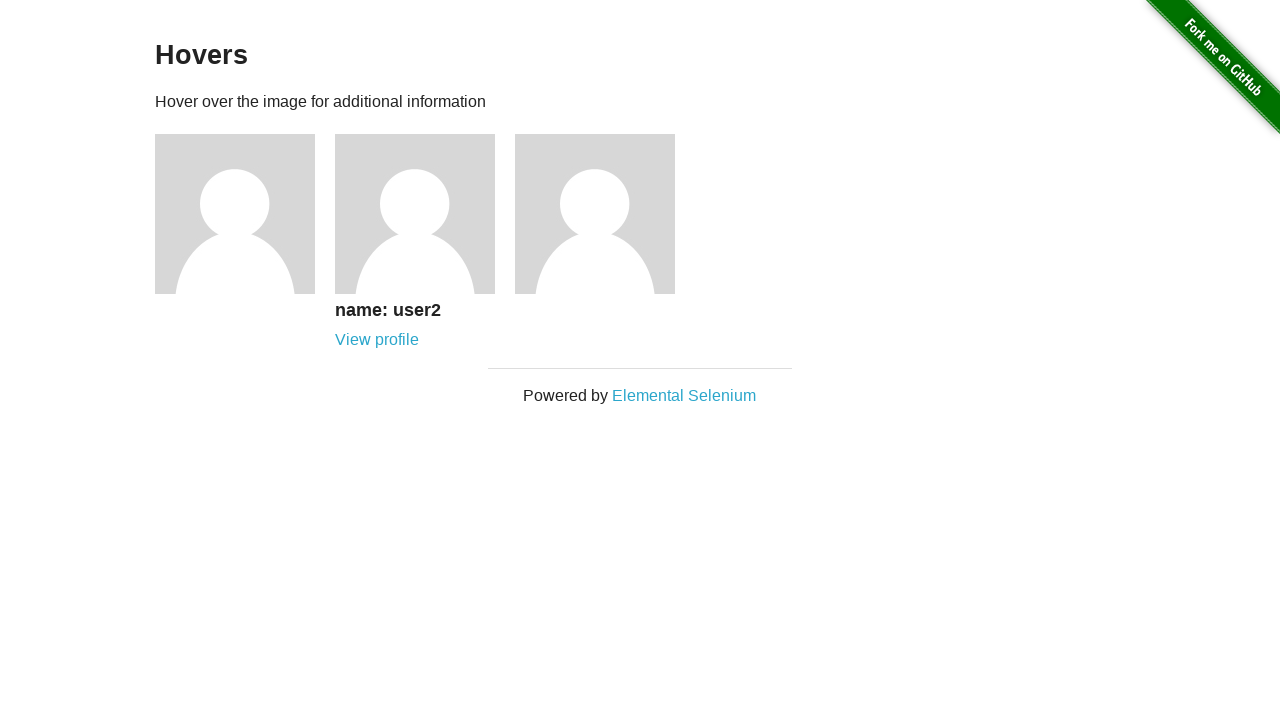